Navigates to the main page and then to a book image URL

Starting URL: https://www.sharelane.com/cgi-bin/main.py

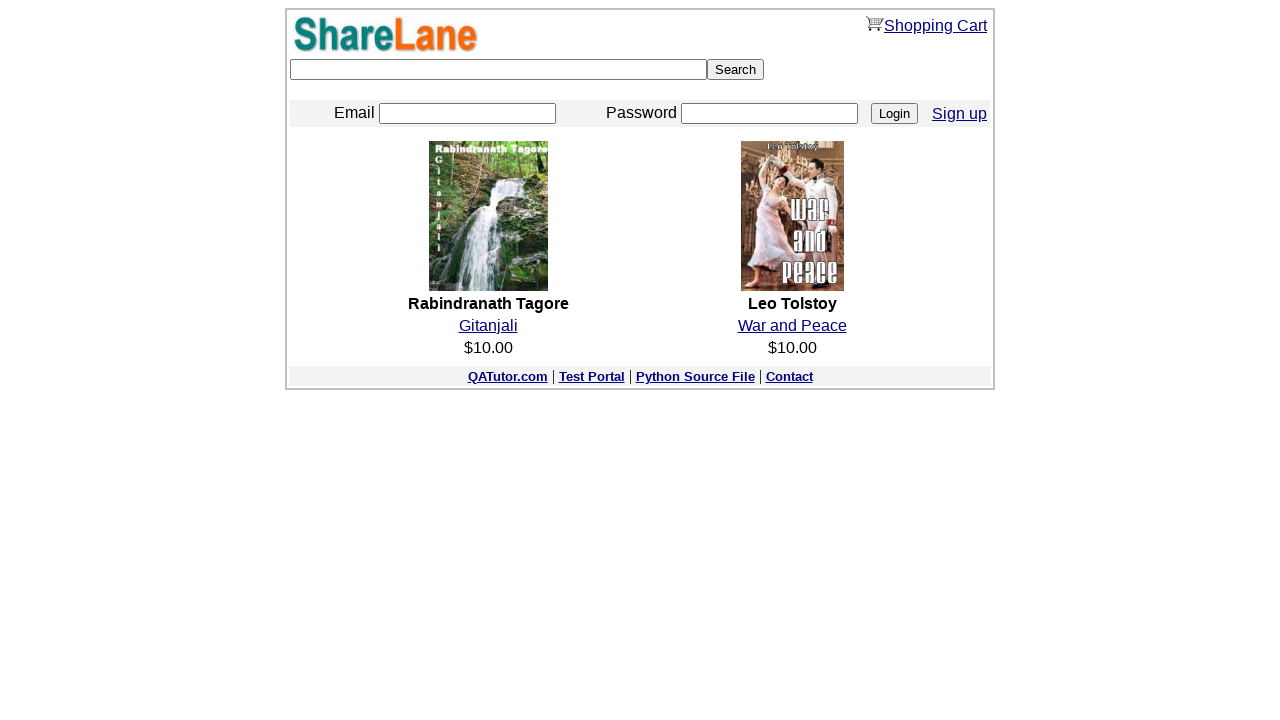

Navigated to ShareLane main page
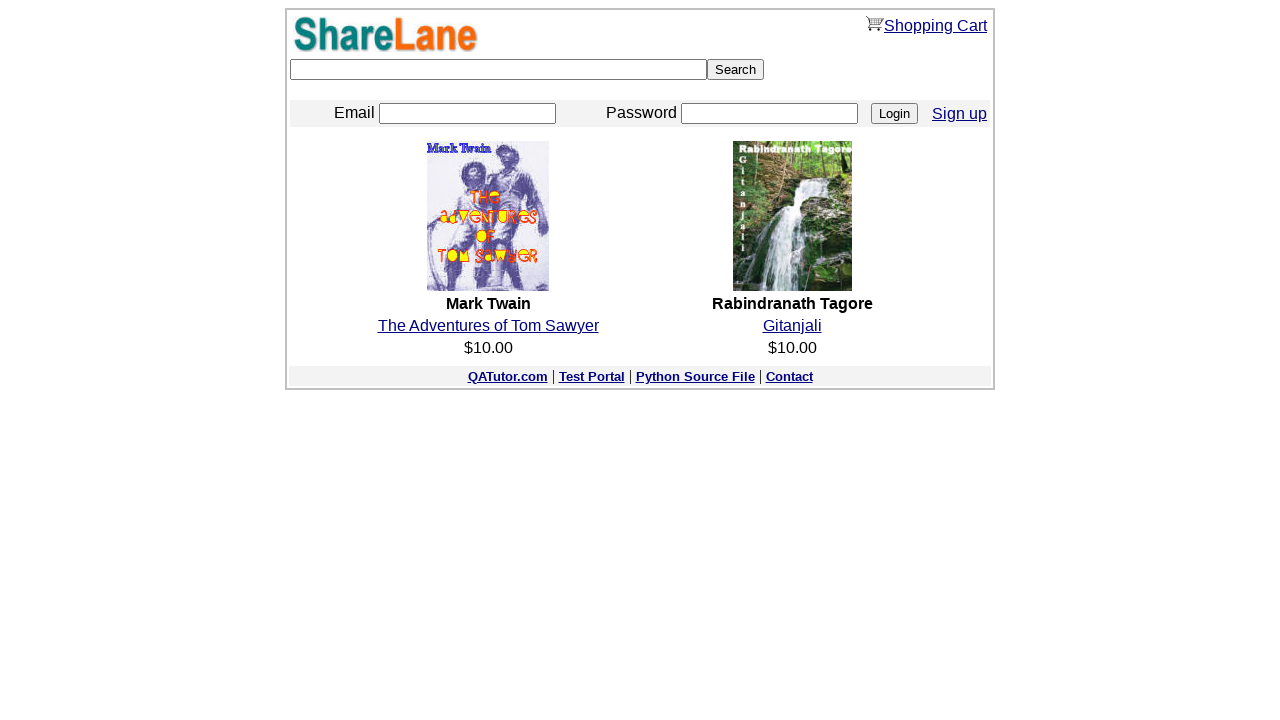

Navigated to book image URL
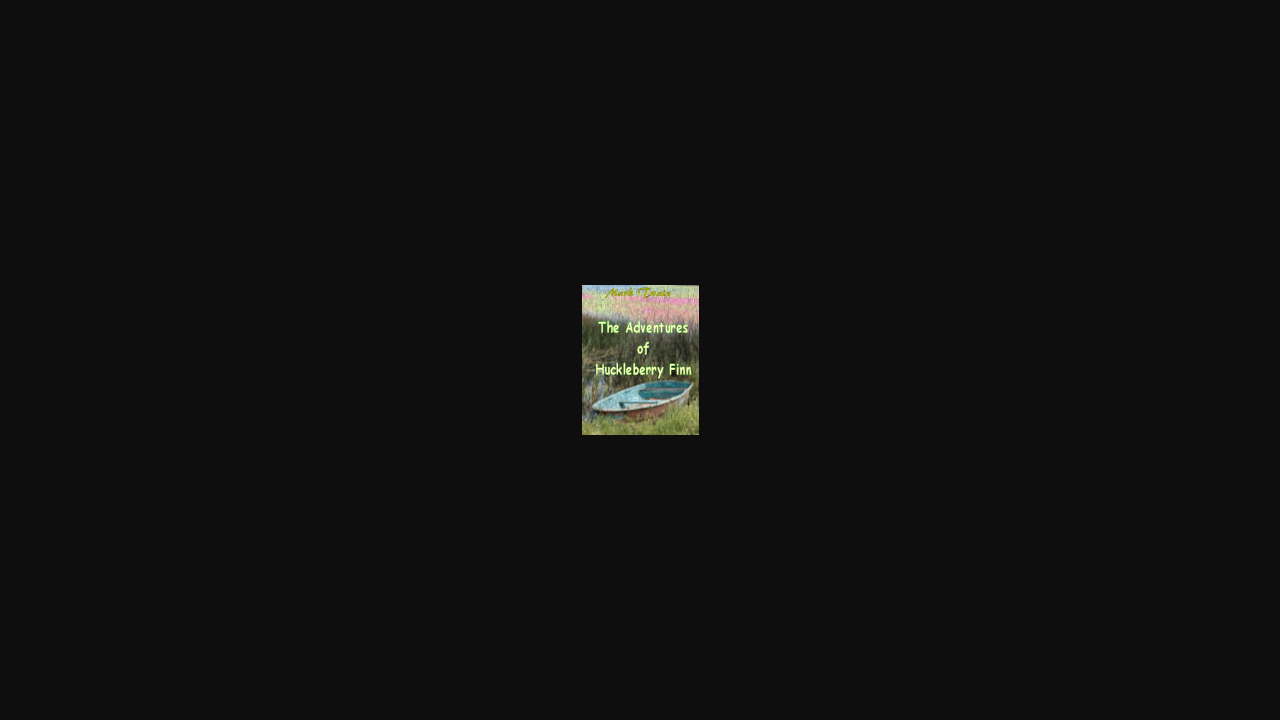

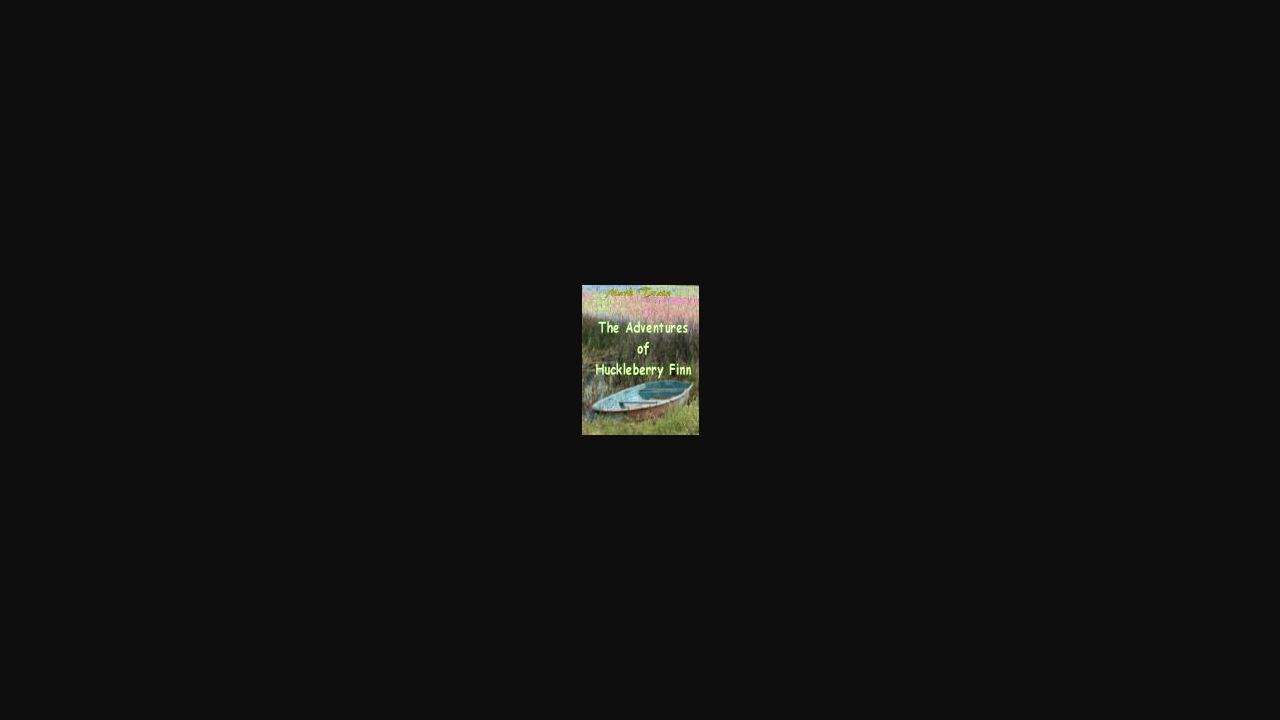